Tests login form validation by clicking submit without entering credentials and verifying the error message is displayed

Starting URL: https://www.saucedemo.com/

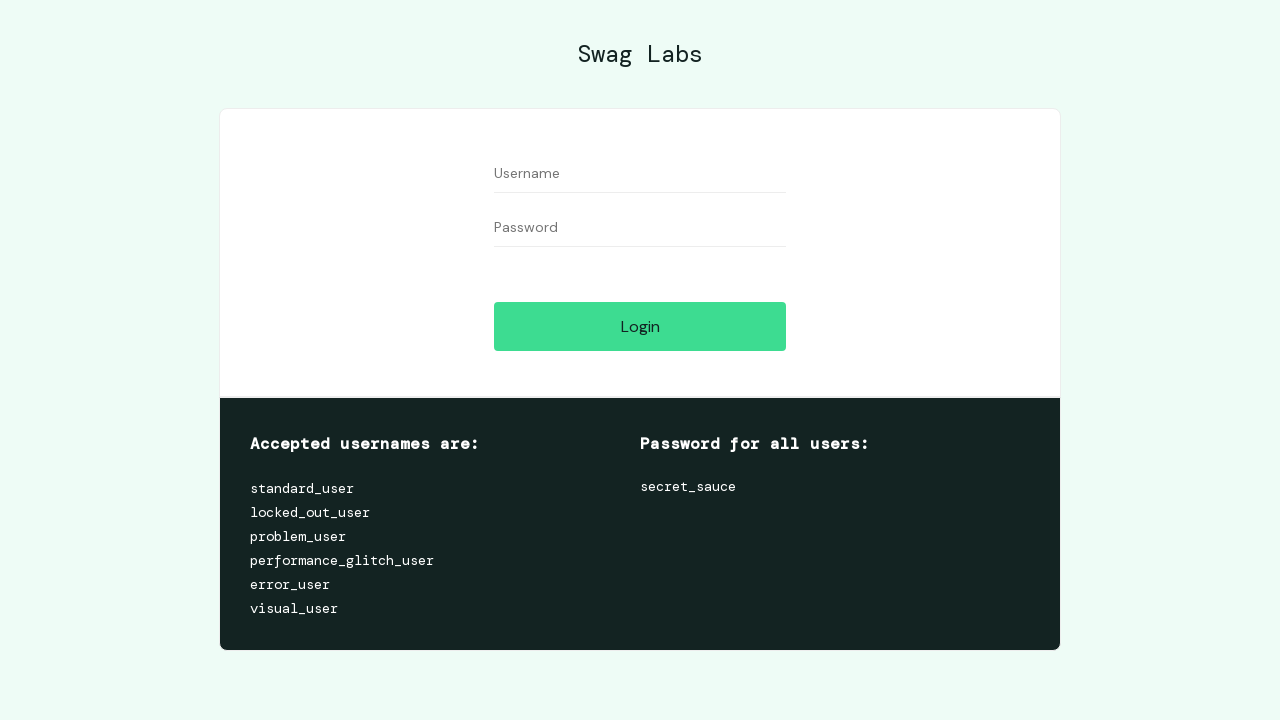

Clicked submit button without entering credentials at (640, 326) on input[type='submit']
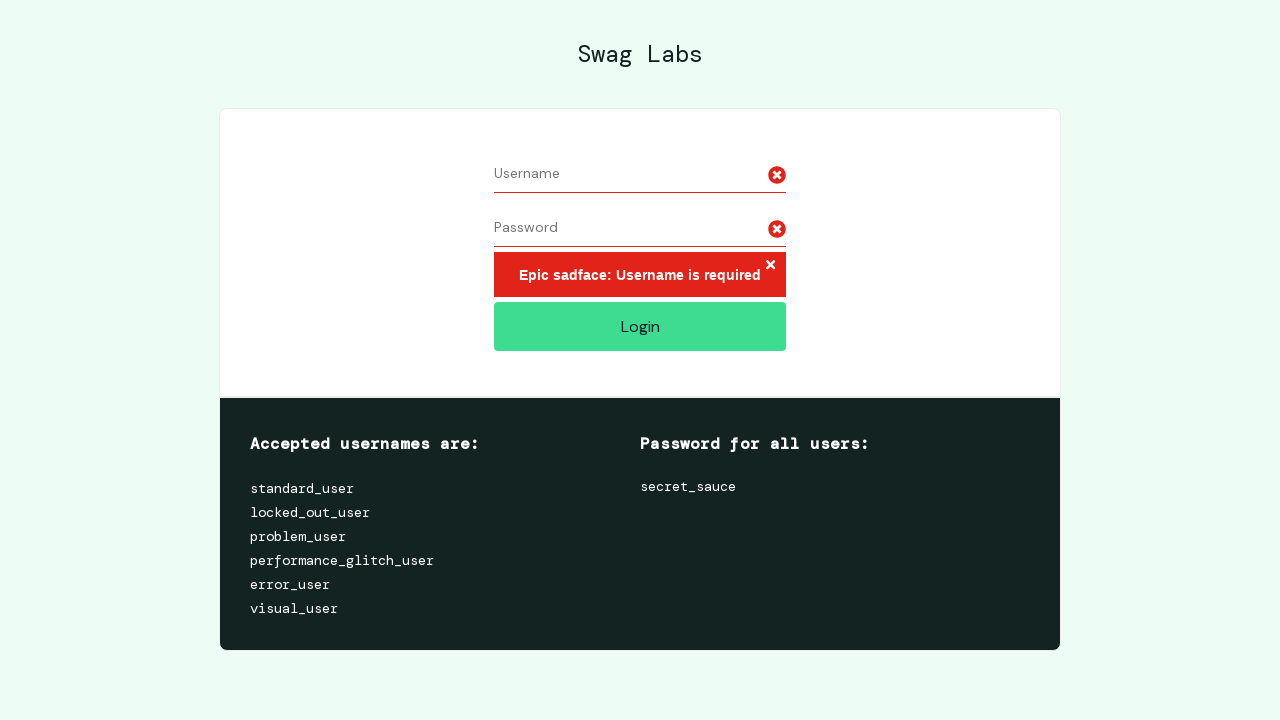

Verified error message 'Epic sadface: Username is required' is displayed
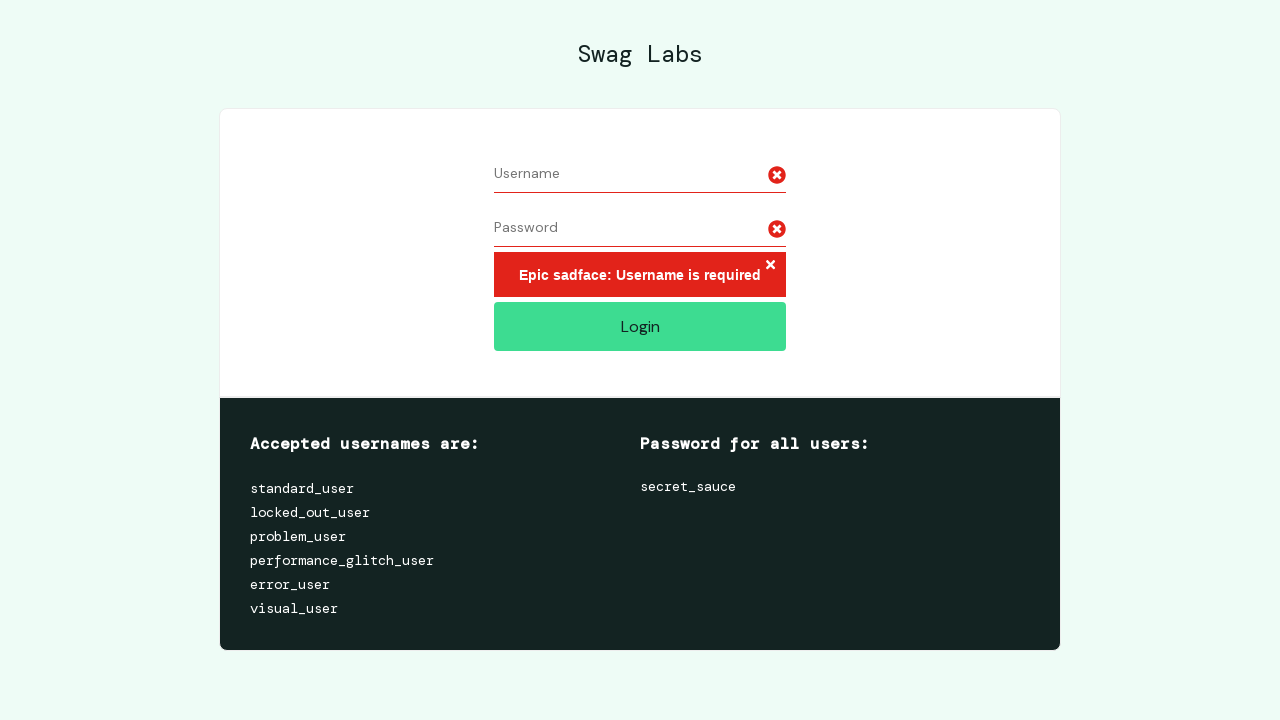

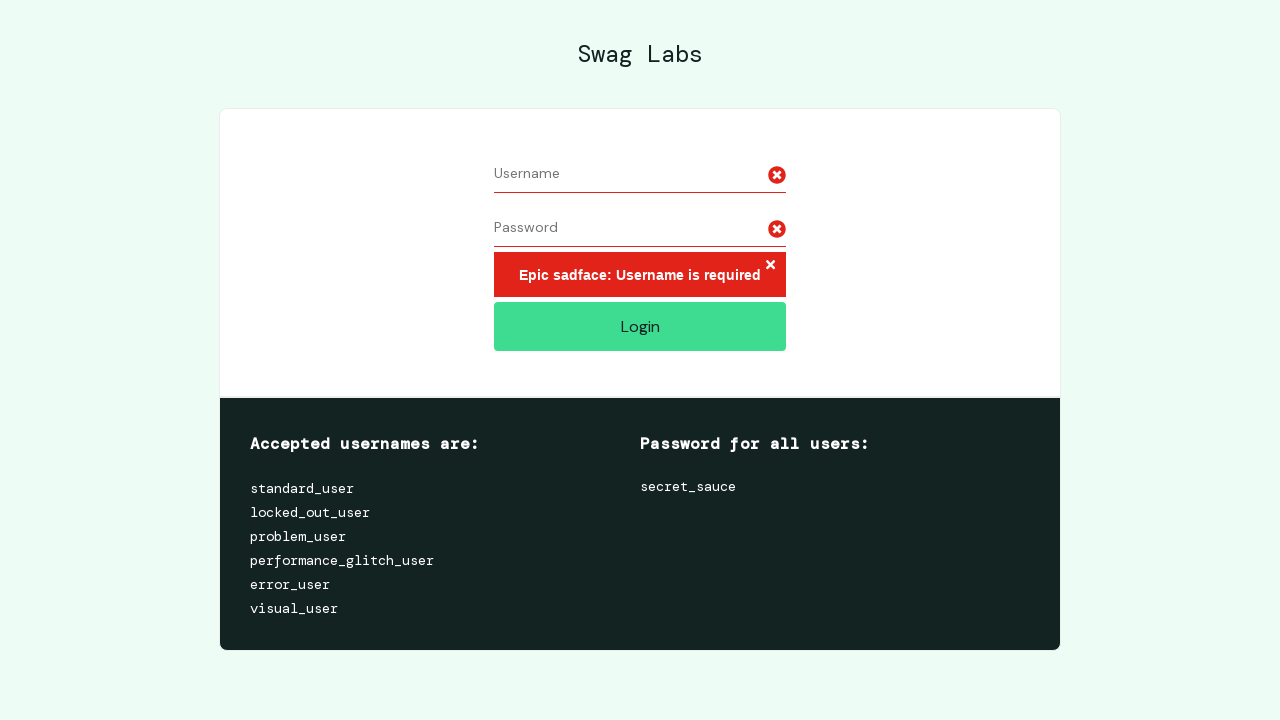